Demonstrates different wait strategies by navigating to W3Schools, clicking the tutorials navigation button, and verifying the exercises button is visible

Starting URL: https://www.w3schools.com/

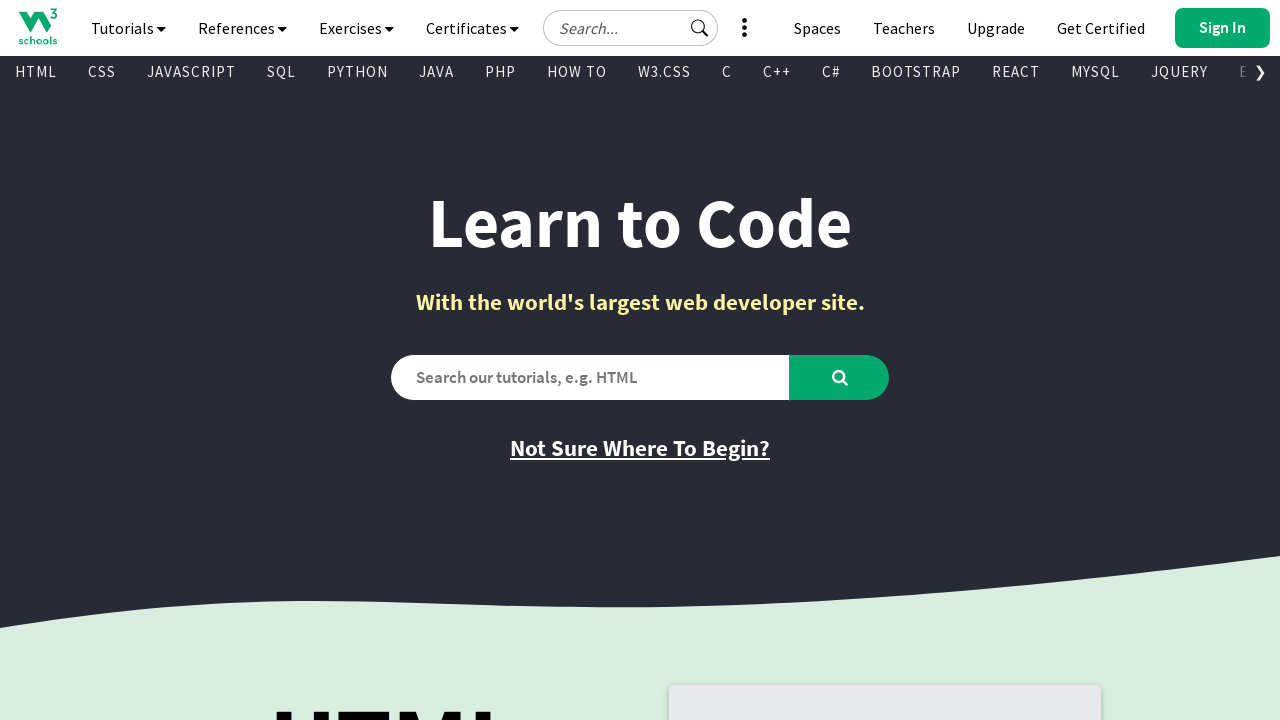

Clicked tutorials navigation button at (128, 28) on a#navbtn_tutorials
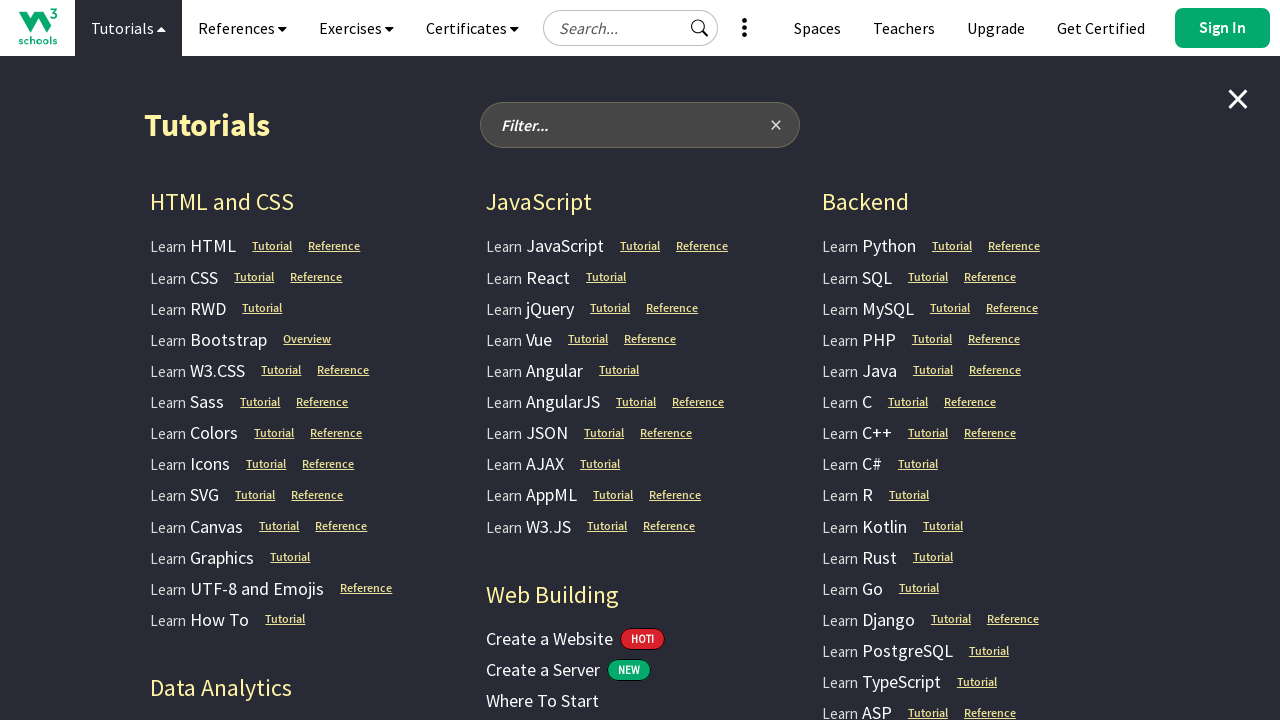

Exercises button is now visible
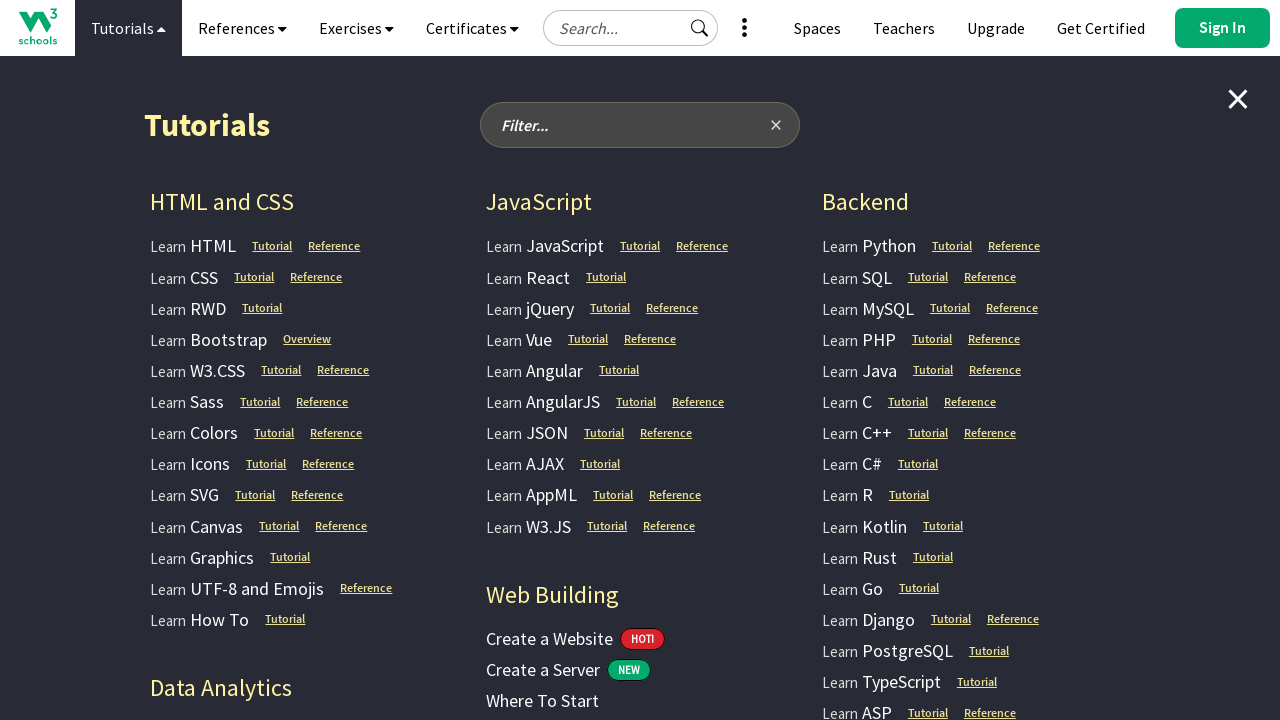

Retrieved exercises button text: 
        Exercises
        
        
      
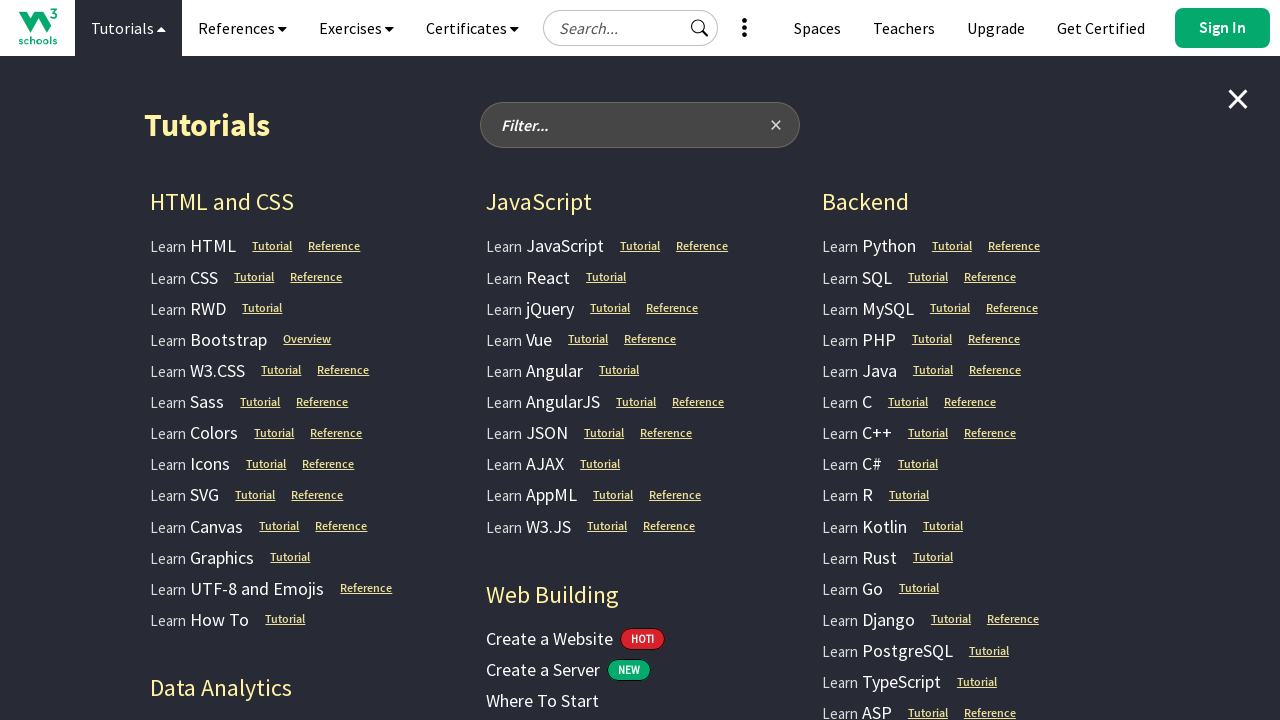

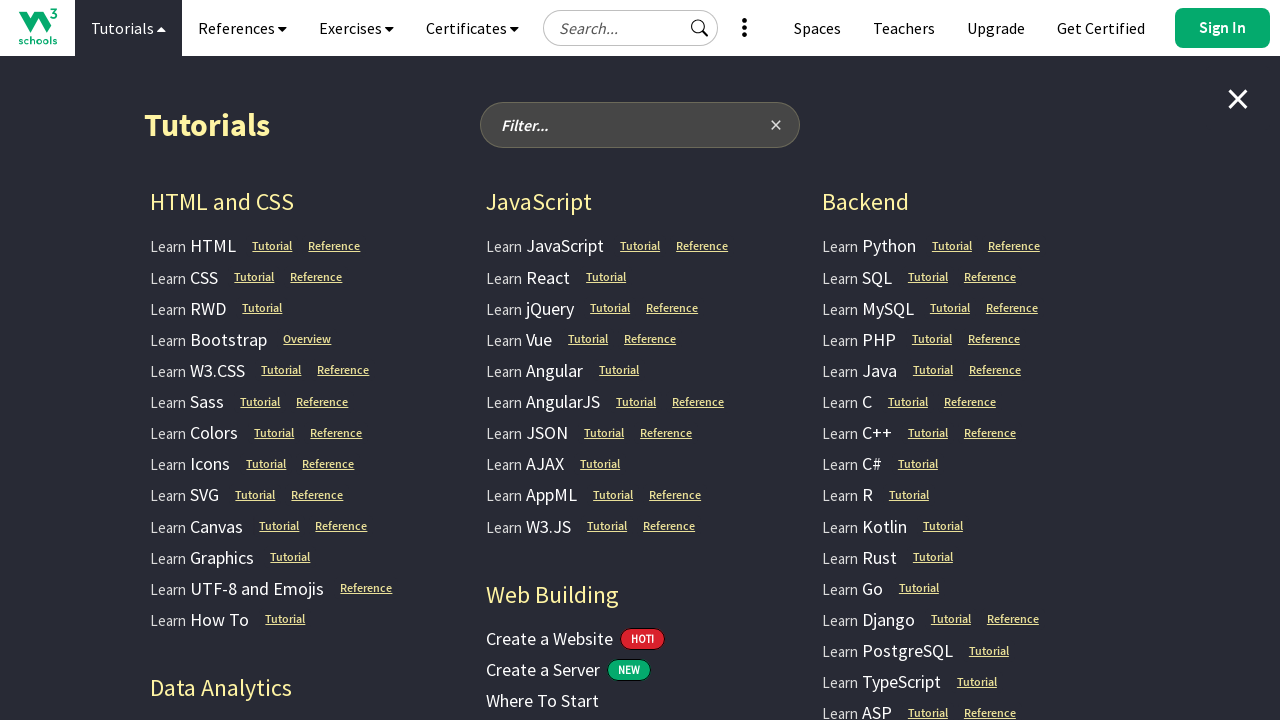